Tests that clicking the start button changes its background color.

Starting URL: https://testautomationpractice.blogspot.com/

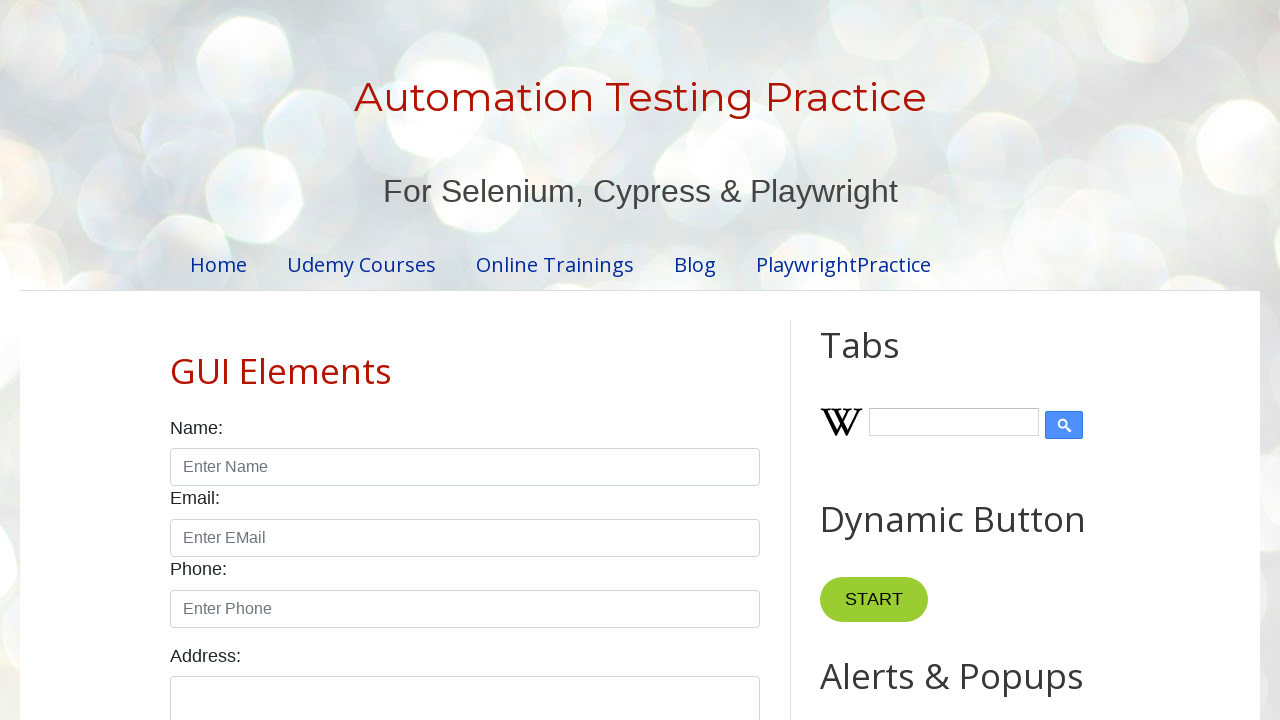

Located the start button
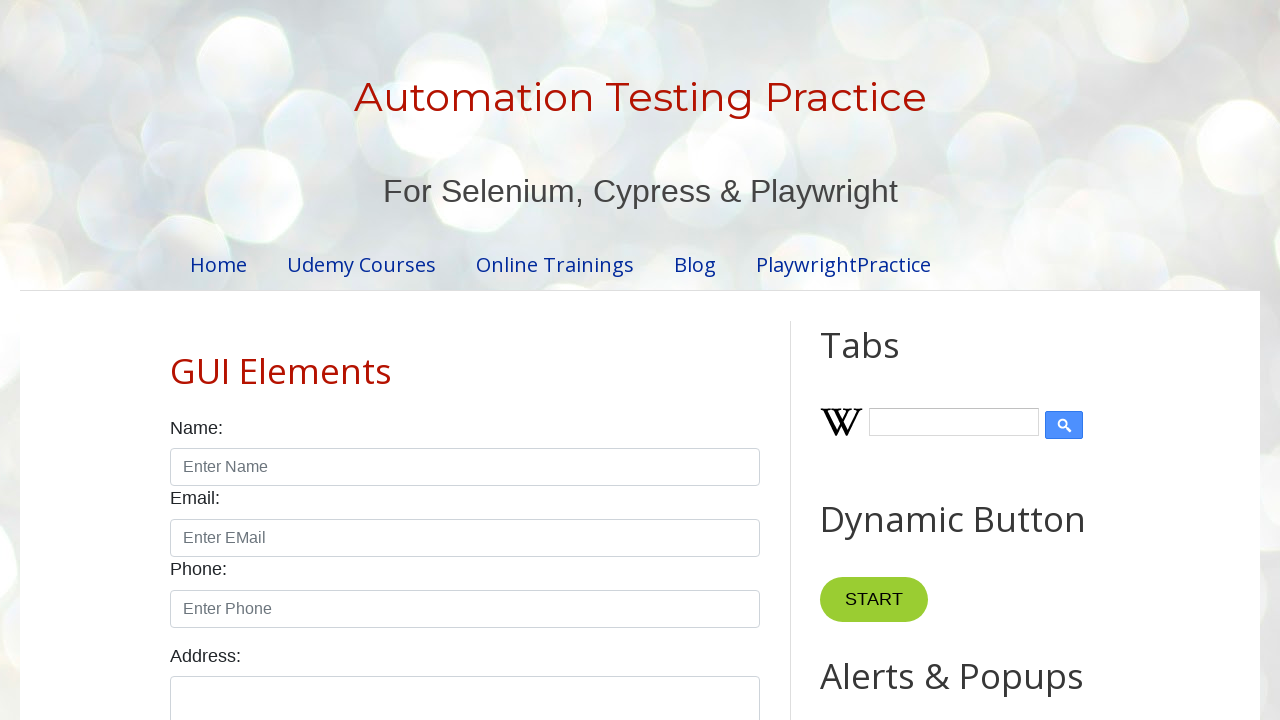

Clicked the start button to check color change at (874, 600) on xpath=//*[@id="HTML5"]/div[1]/button
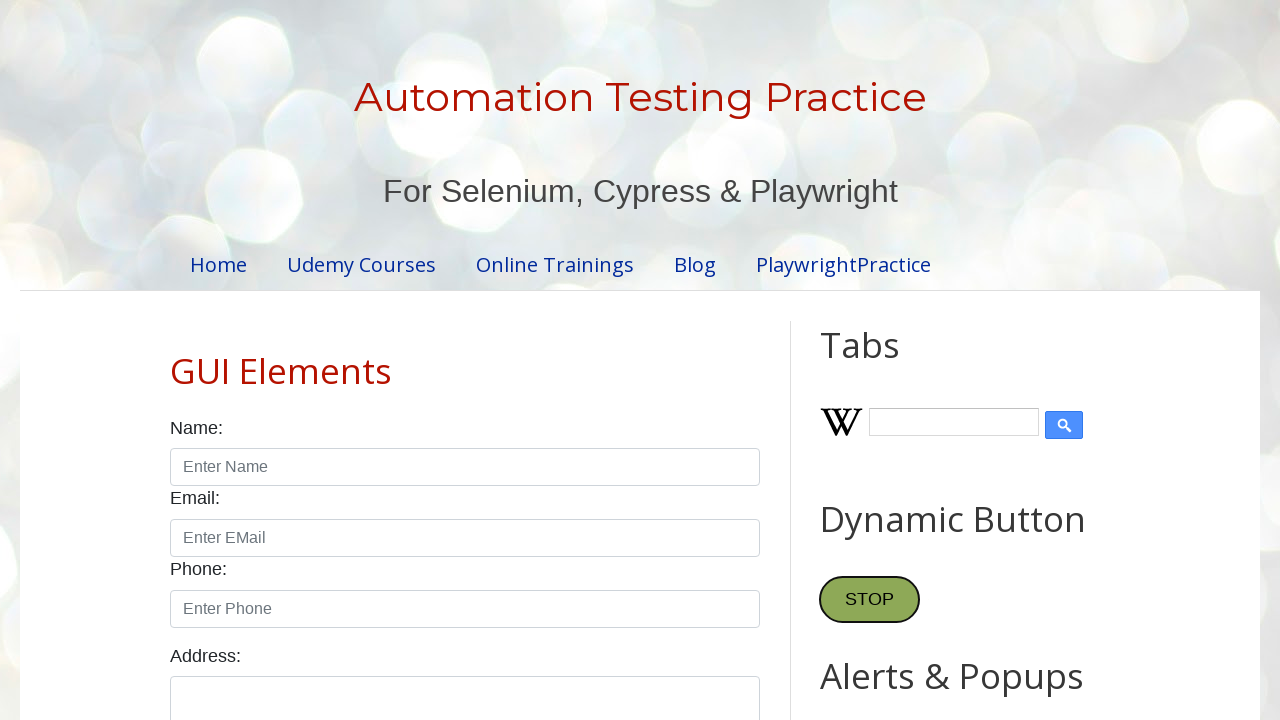

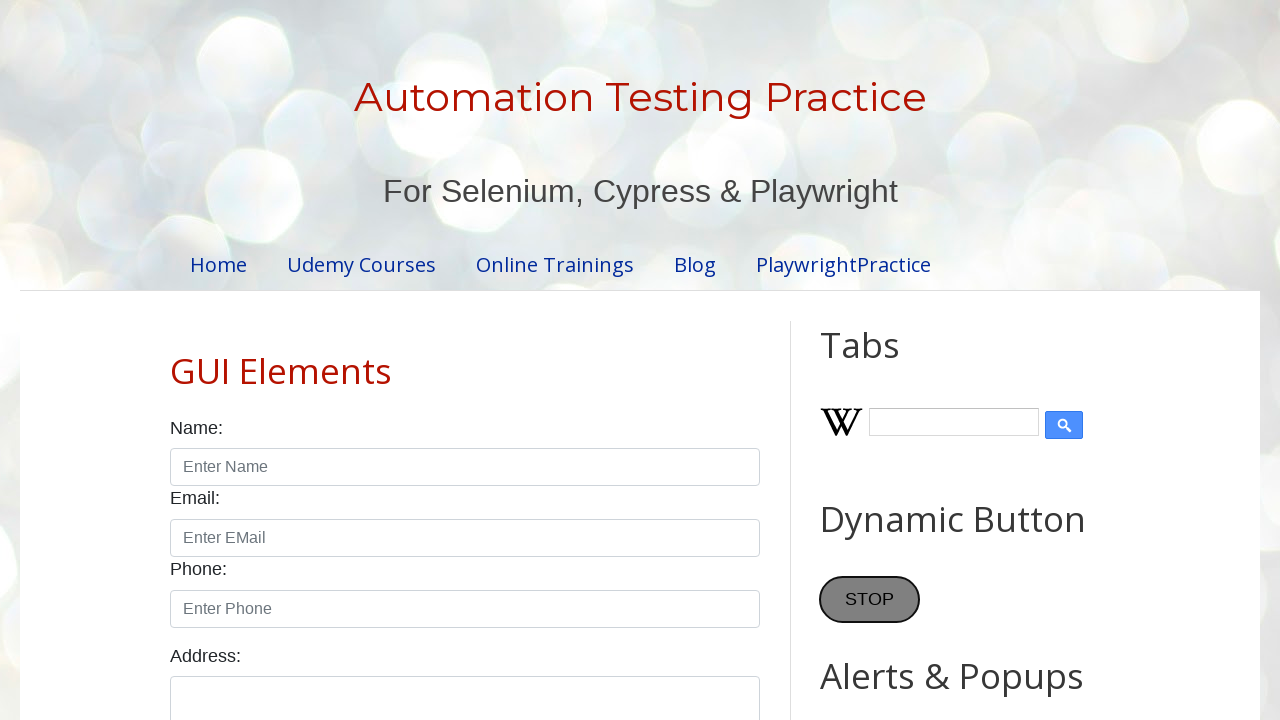